Tests that clicking the Store button and then the North America option navigates to the NIS America online store.

Starting URL: https://nisamerica.com

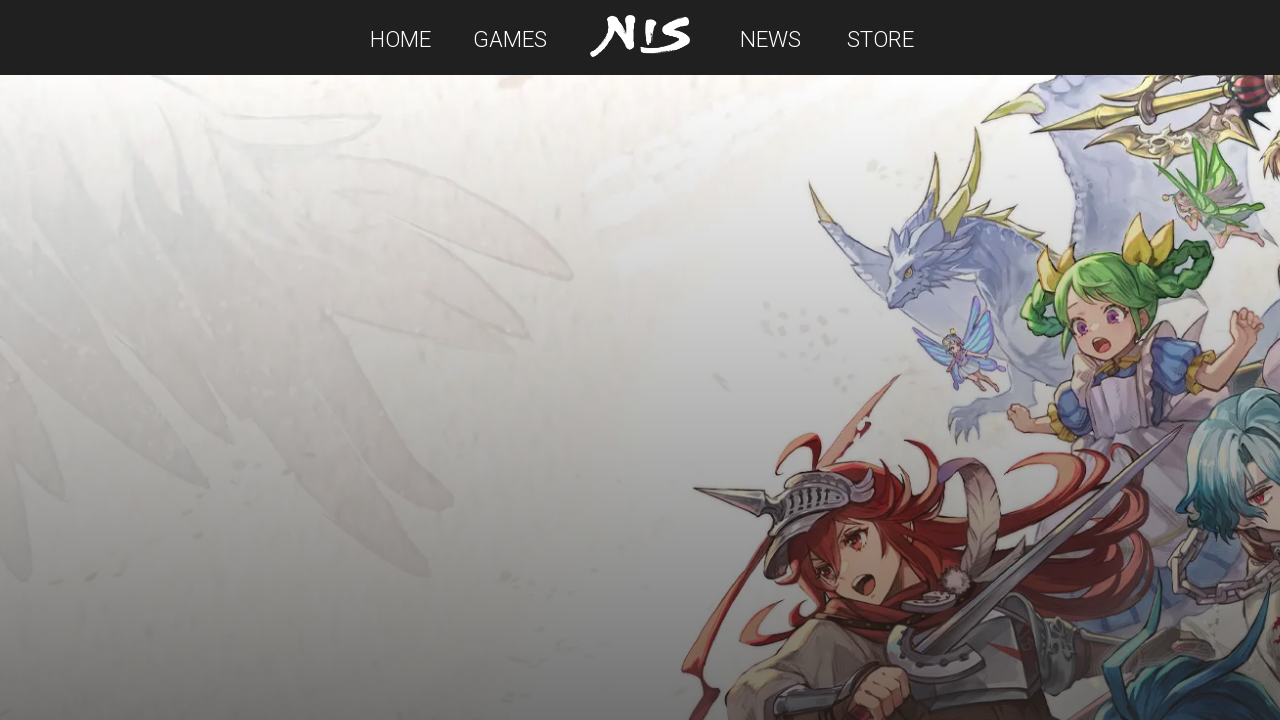

Clicked the Store button at (880, 39) on text=Store
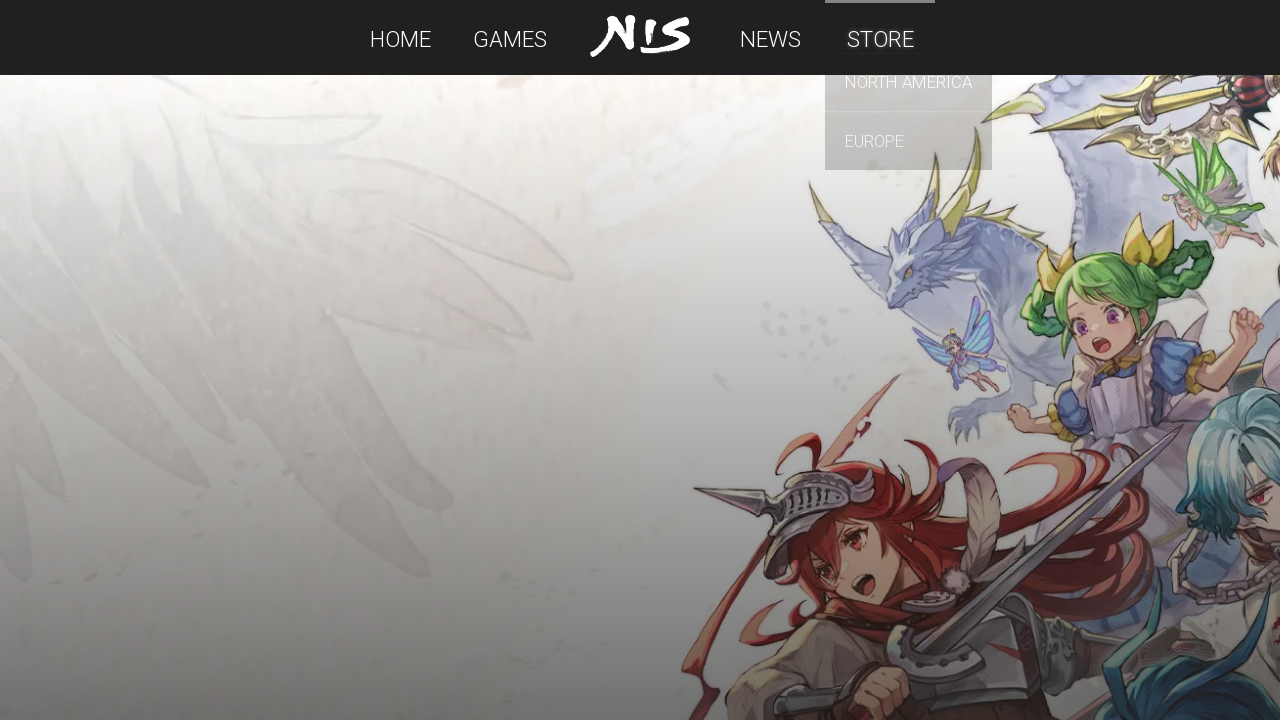

Clicked the North America option at (908, 105) on text=North America
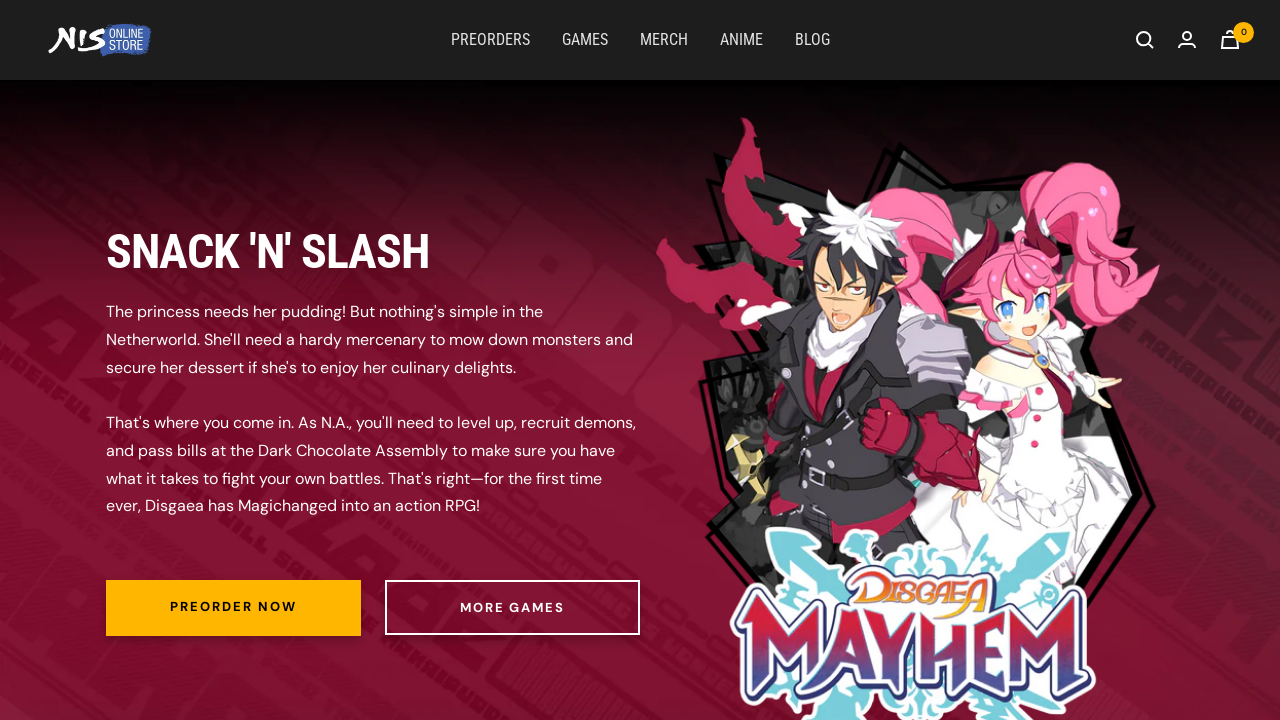

Navigation to NIS America store completed
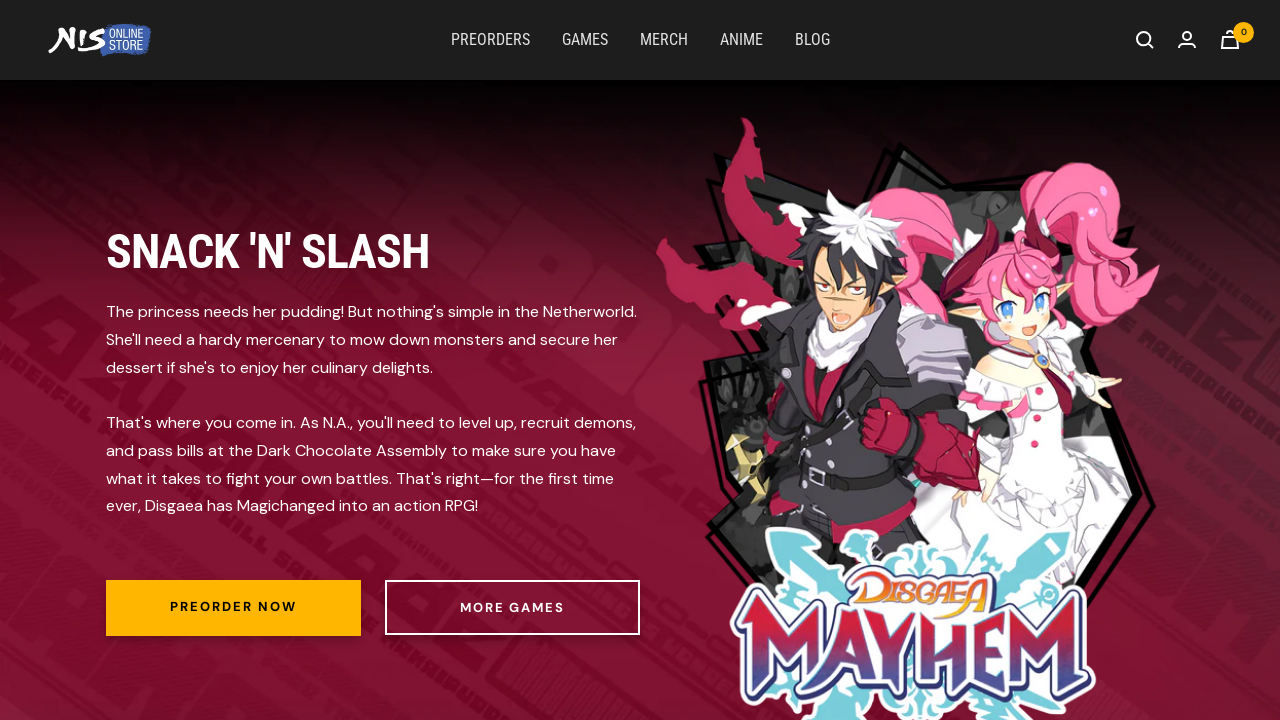

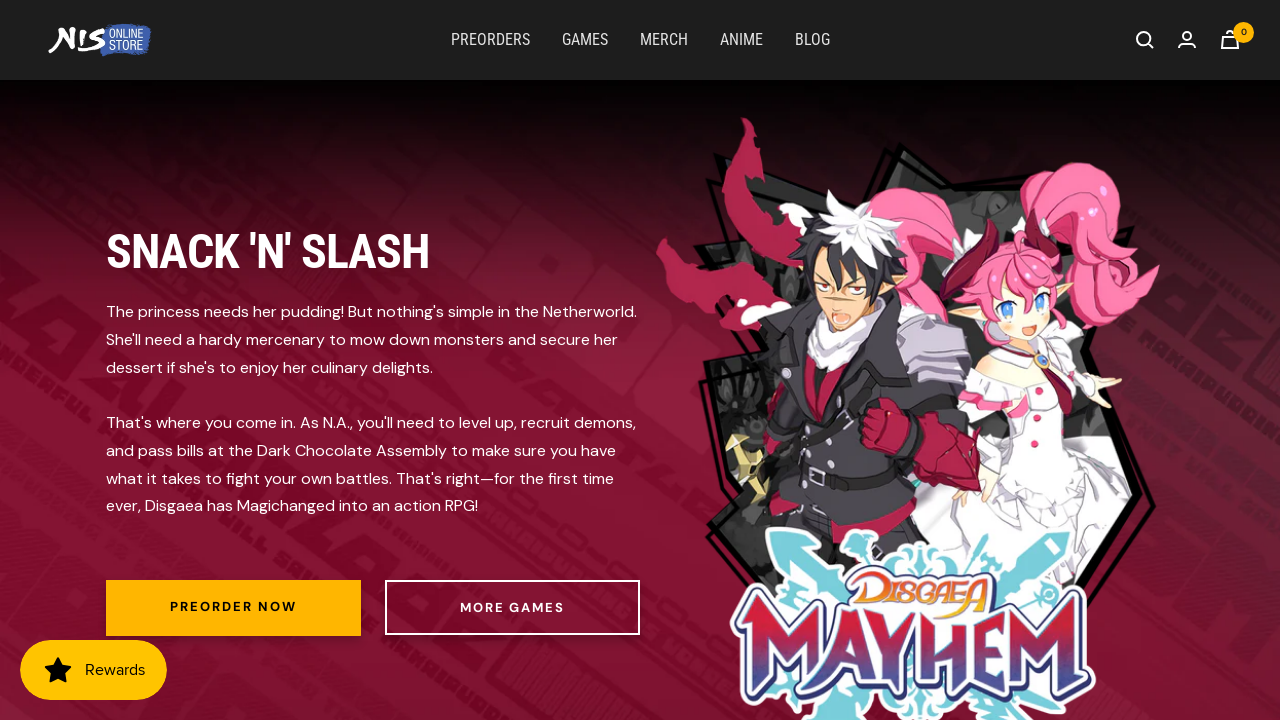